Tests different types of JavaScript alerts on a demo page including simple alerts with OK button, confirmation alerts with OK/Cancel options, and prompt alerts that accept text input.

Starting URL: http://demo.automationtesting.in/Alerts.html

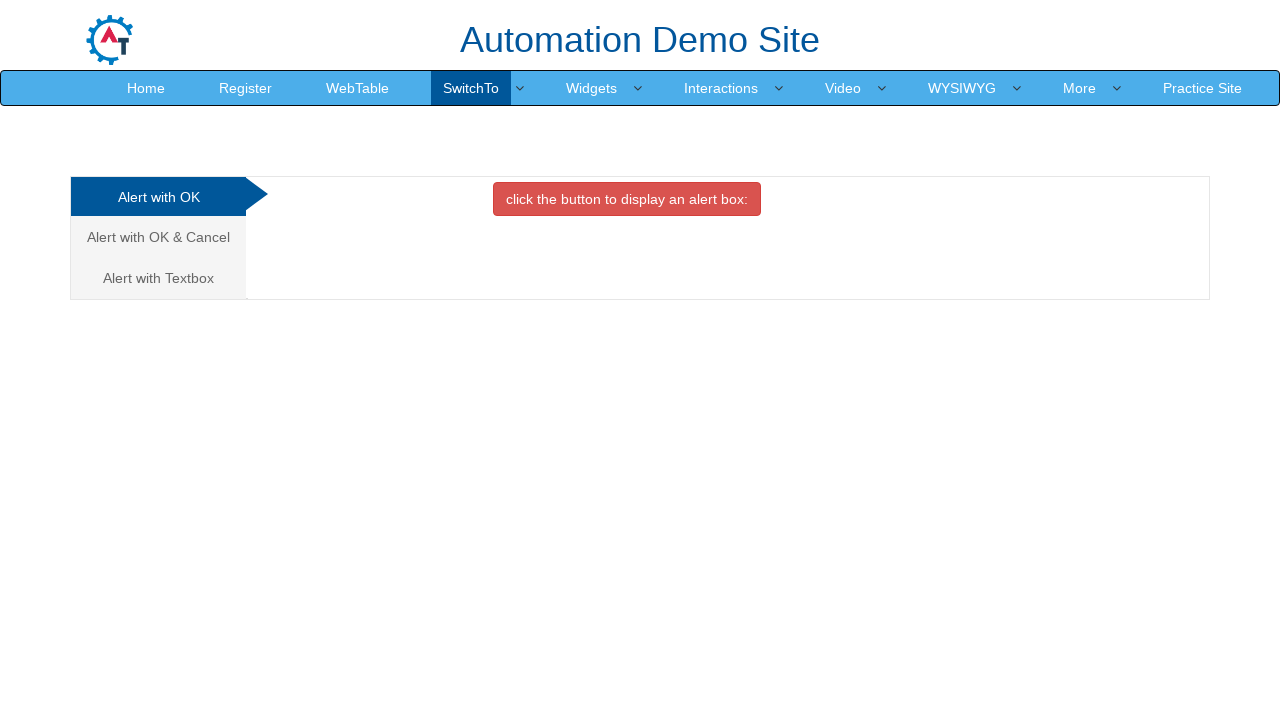

Clicked first alert tab (Alert with OK) at (158, 197) on xpath=//ul[@class='nav nav-tabs nav-stacked']/li/a >> nth=0
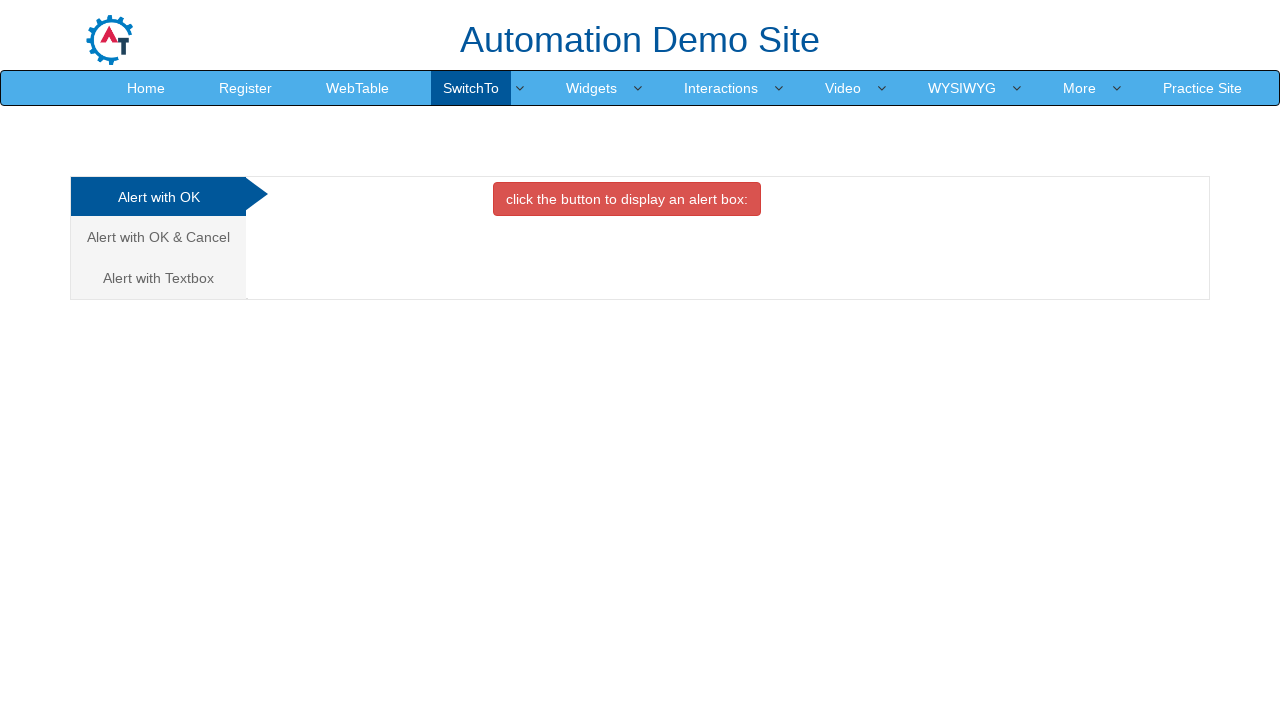

Clicked button to trigger simple alert with OK at (627, 199) on xpath=//button[@onclick='alertbox()']
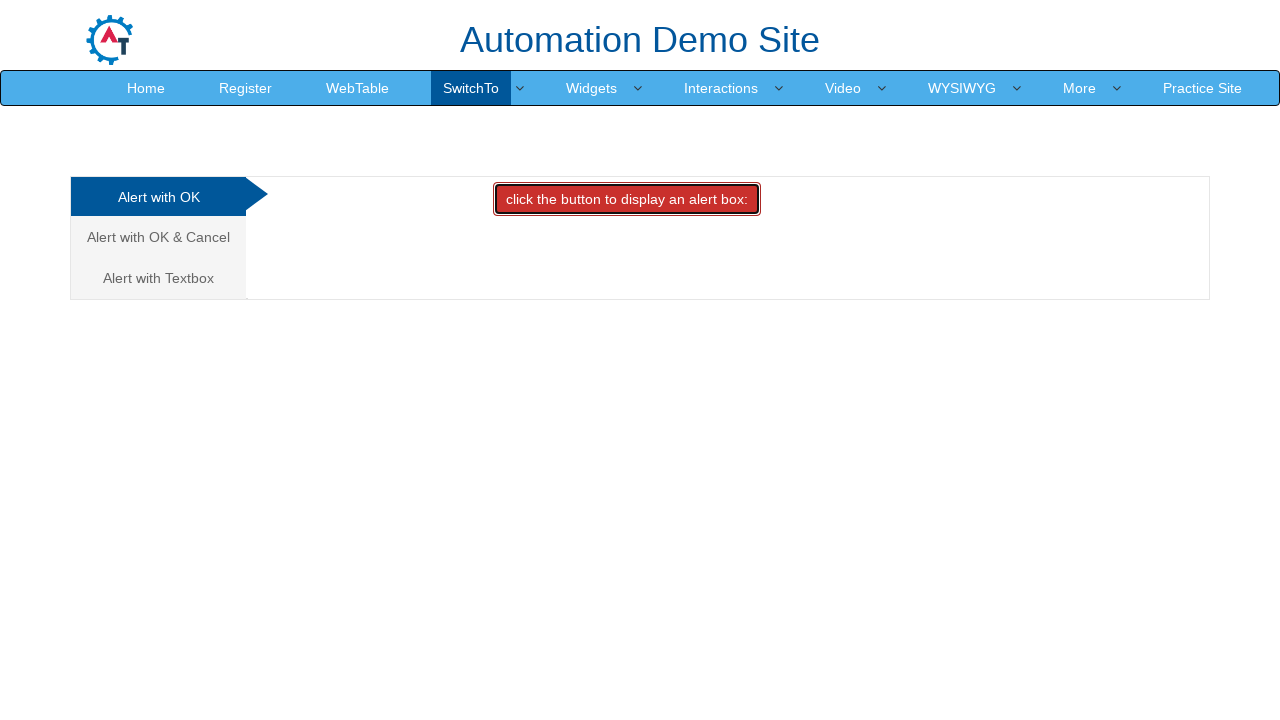

Accepted simple alert dialog
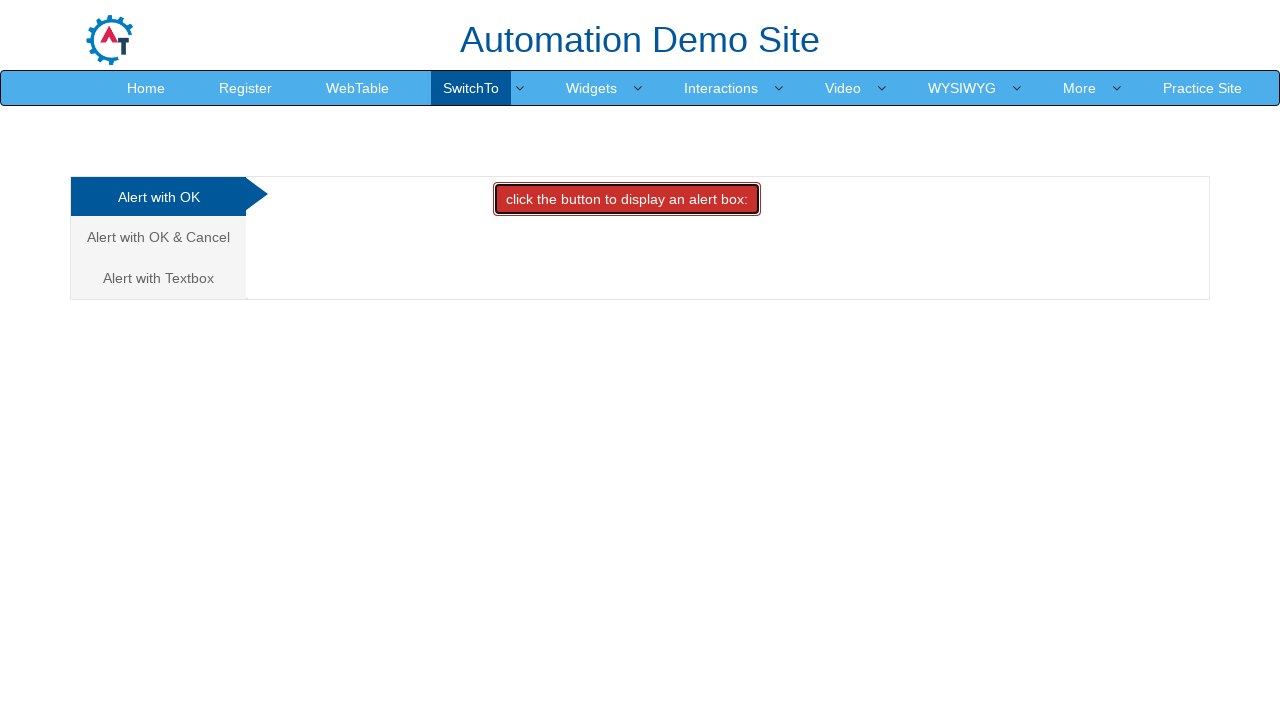

Clicked second alert tab (Alert with OK and Cancel) at (158, 237) on xpath=//ul[@class='nav nav-tabs nav-stacked']/li/a >> nth=1
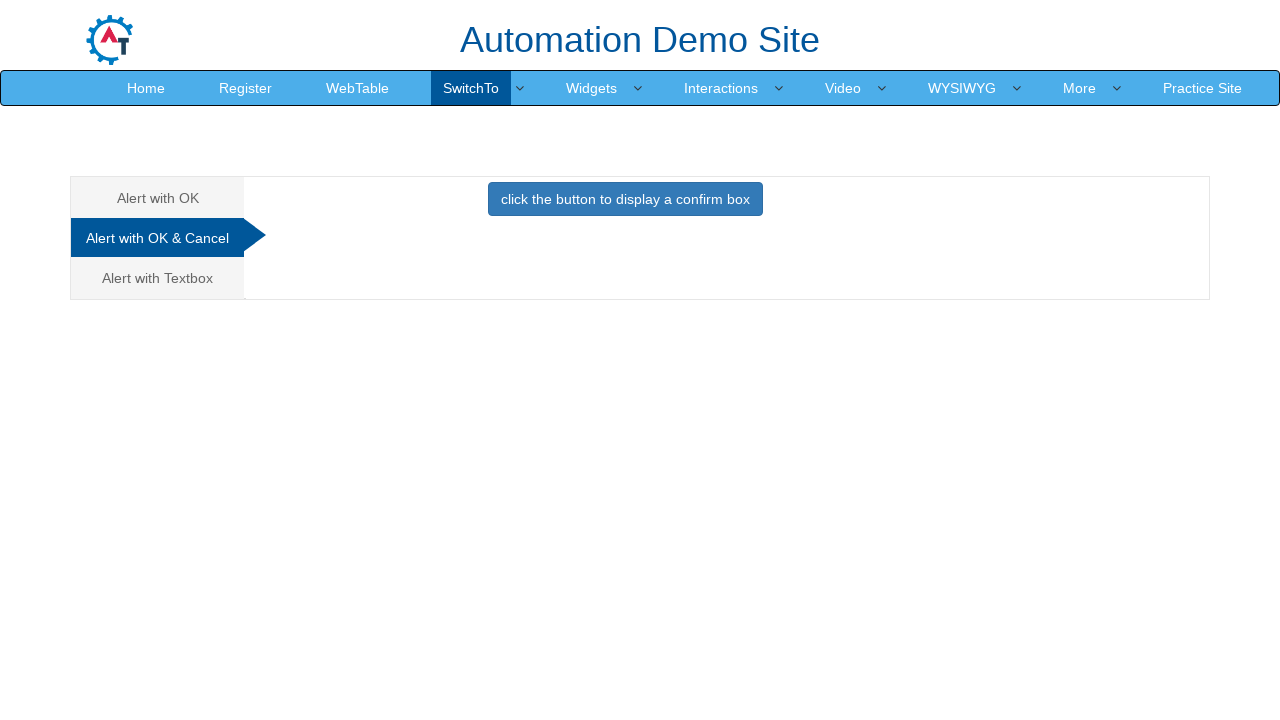

Clicked button to trigger confirmation alert at (625, 199) on xpath=//button[@onclick='confirmbox()']
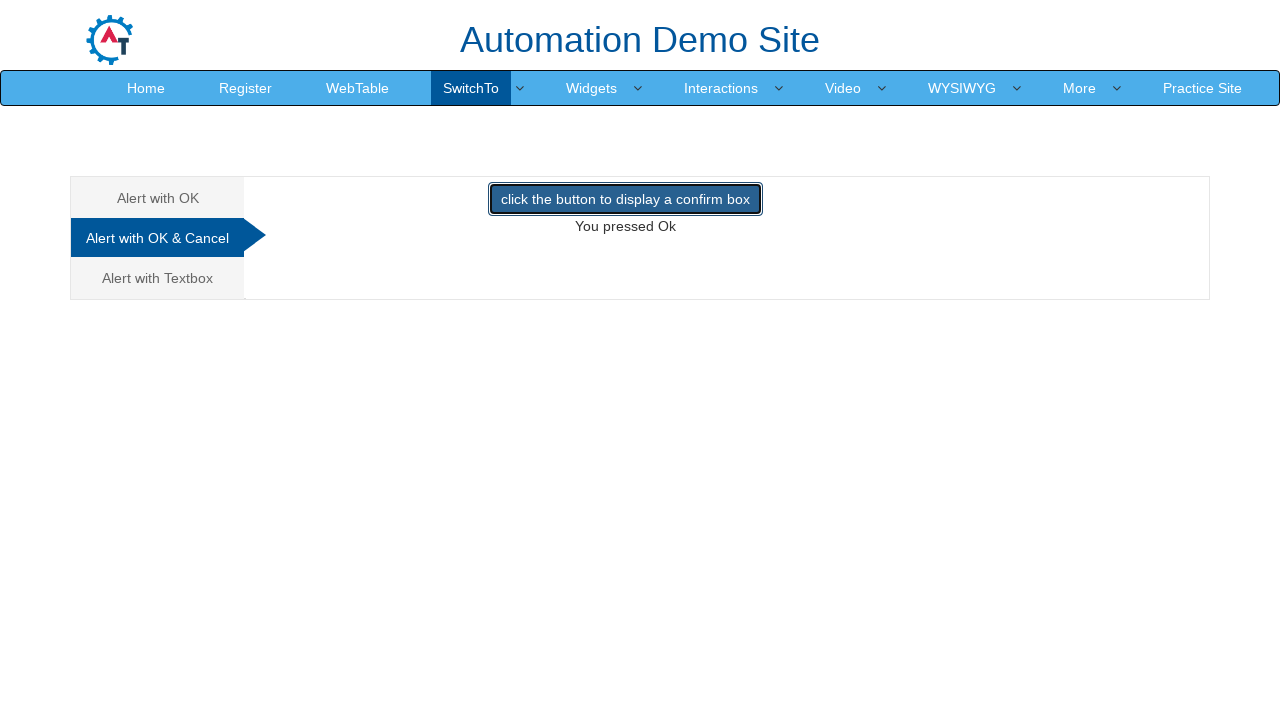

Dismissed confirmation alert by clicking Cancel
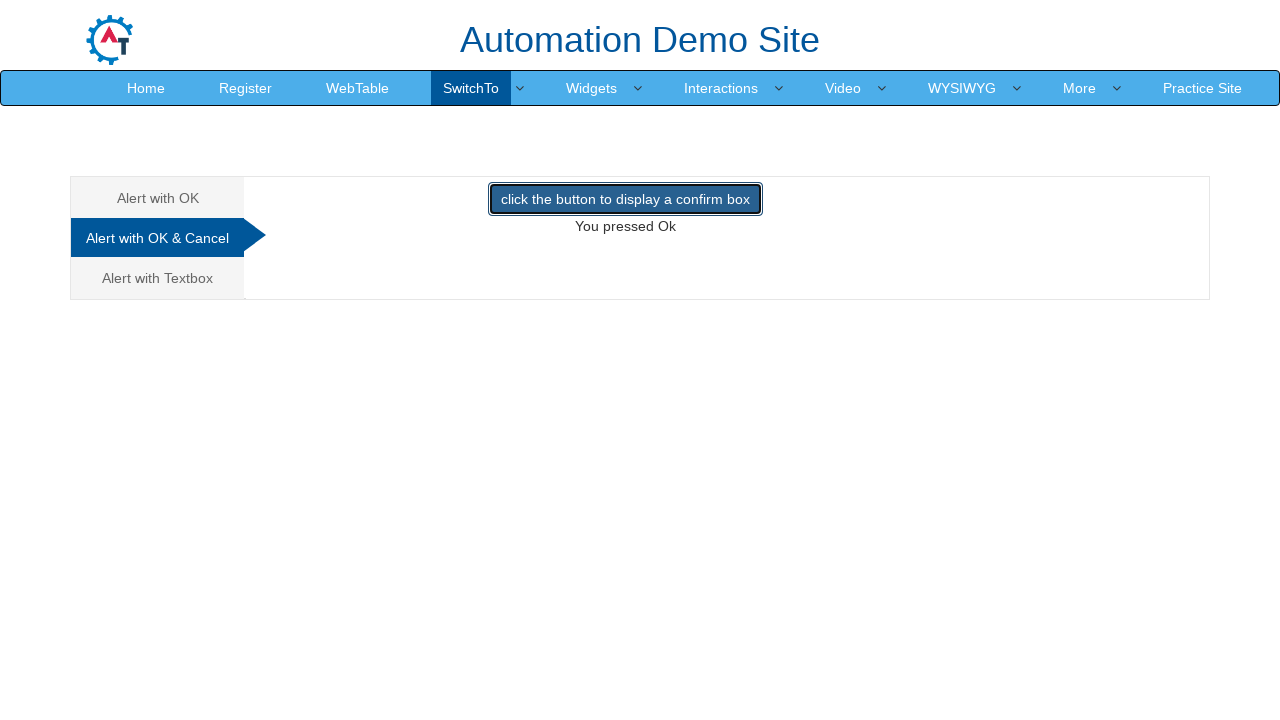

Clicked second alert tab again at (158, 238) on xpath=//ul[@class='nav nav-tabs nav-stacked']/li/a >> nth=1
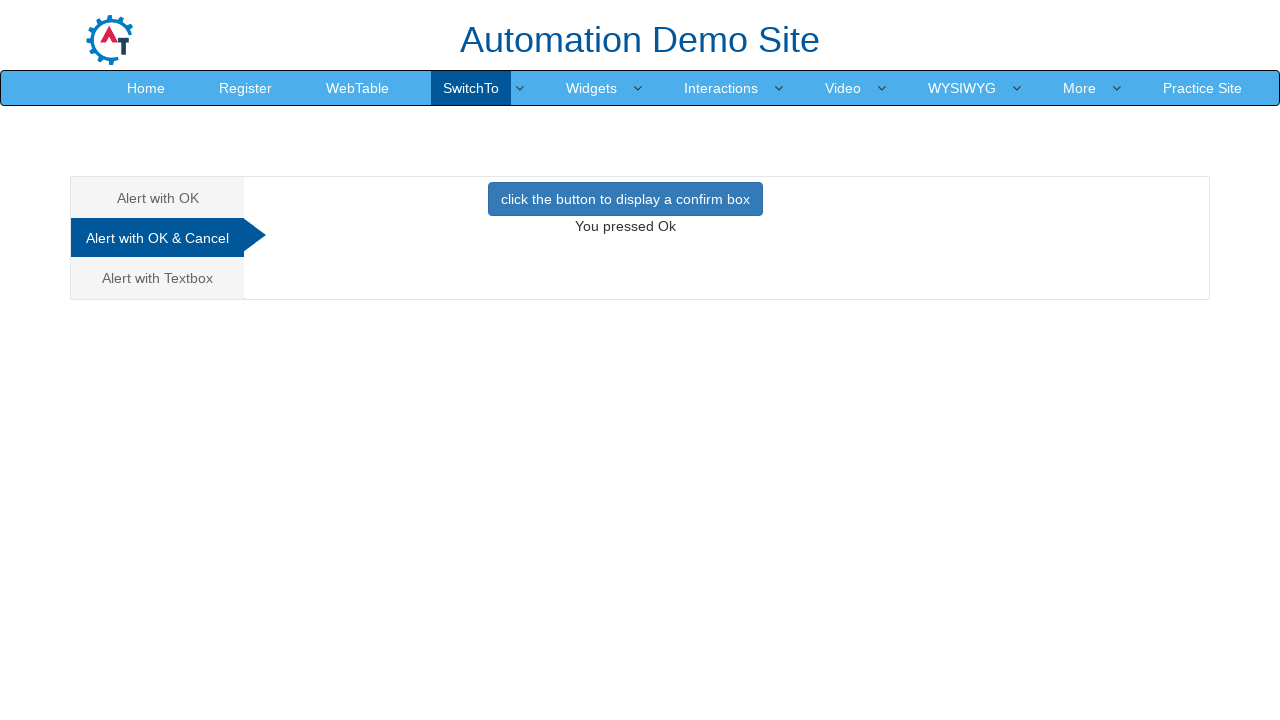

Clicked button to trigger confirmation alert again at (625, 199) on xpath=//button[@onclick='confirmbox()']
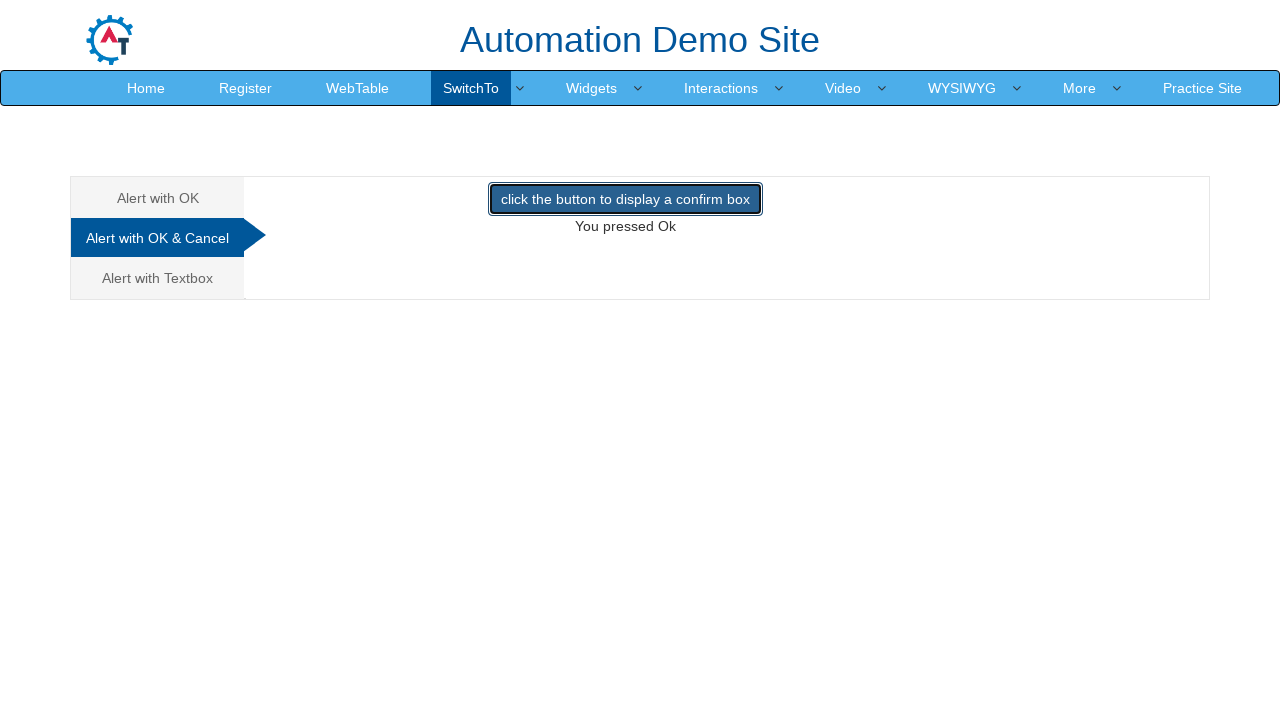

Accepted confirmation alert by clicking OK
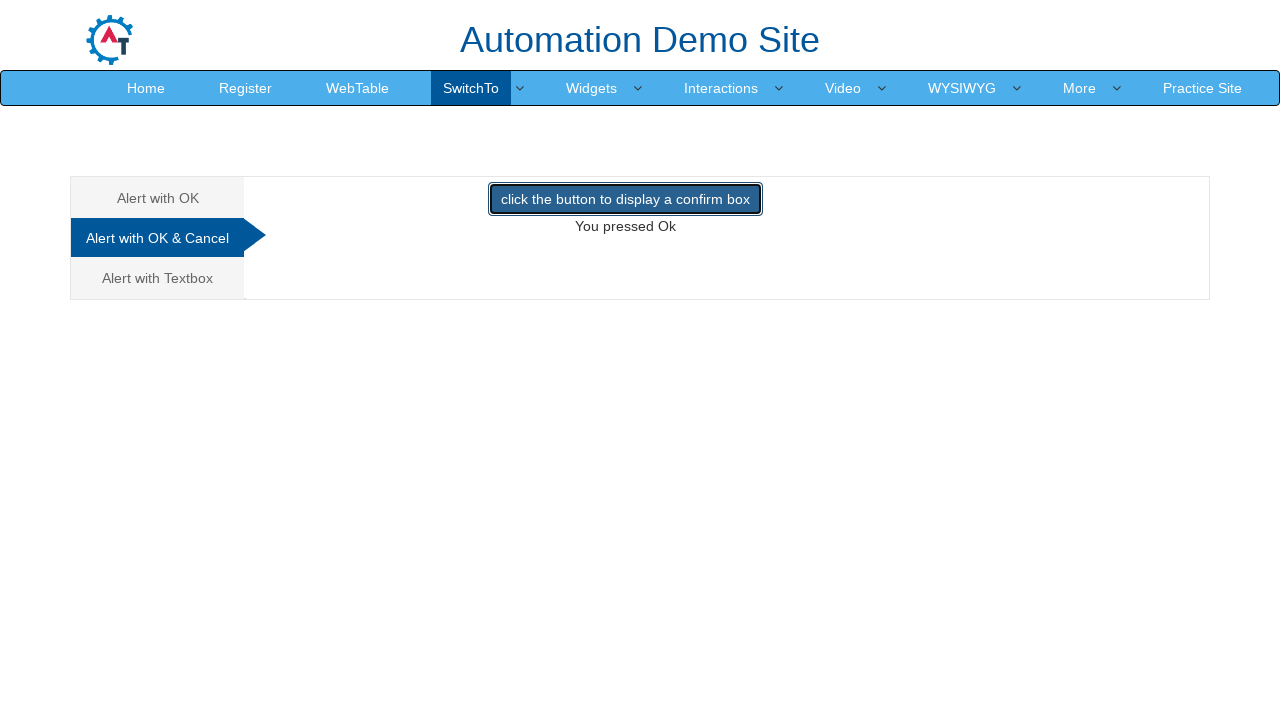

Clicked third alert tab (Alert with Text Box) at (158, 278) on xpath=//ul[@class='nav nav-tabs nav-stacked']/li/a >> nth=2
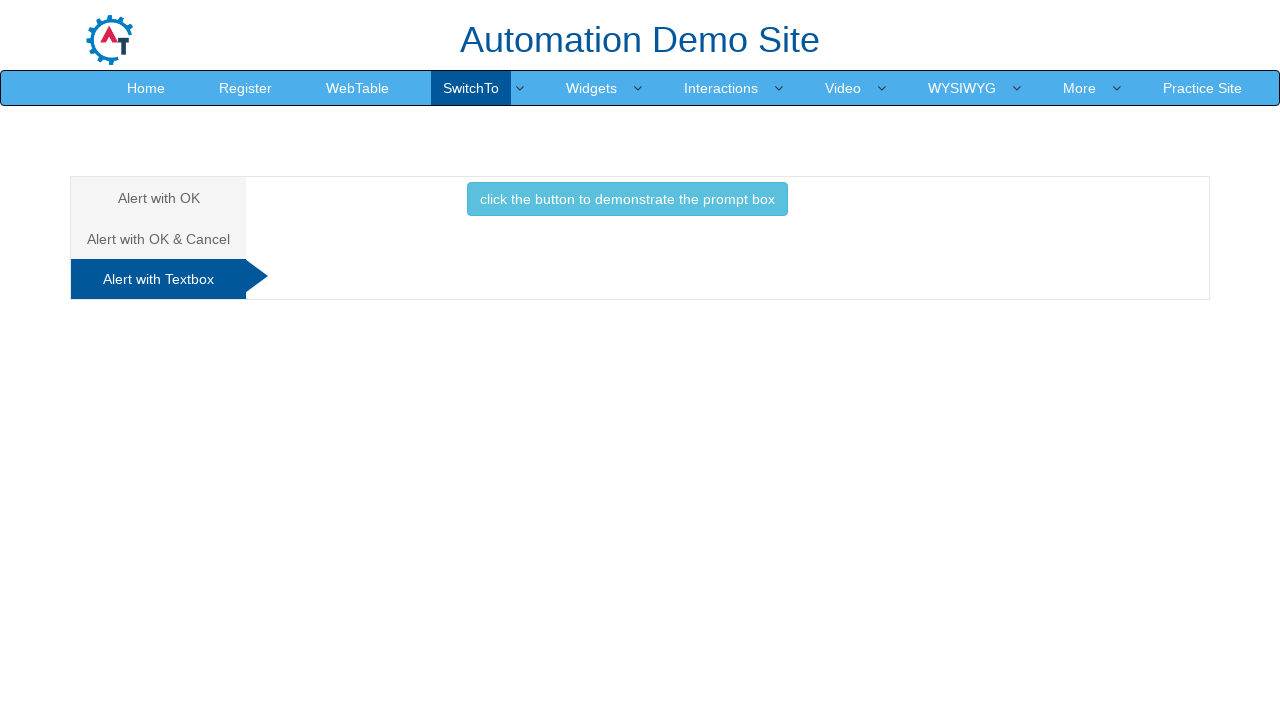

Clicked button to trigger prompt alert at (627, 199) on xpath=//button[@onclick='promptbox()']
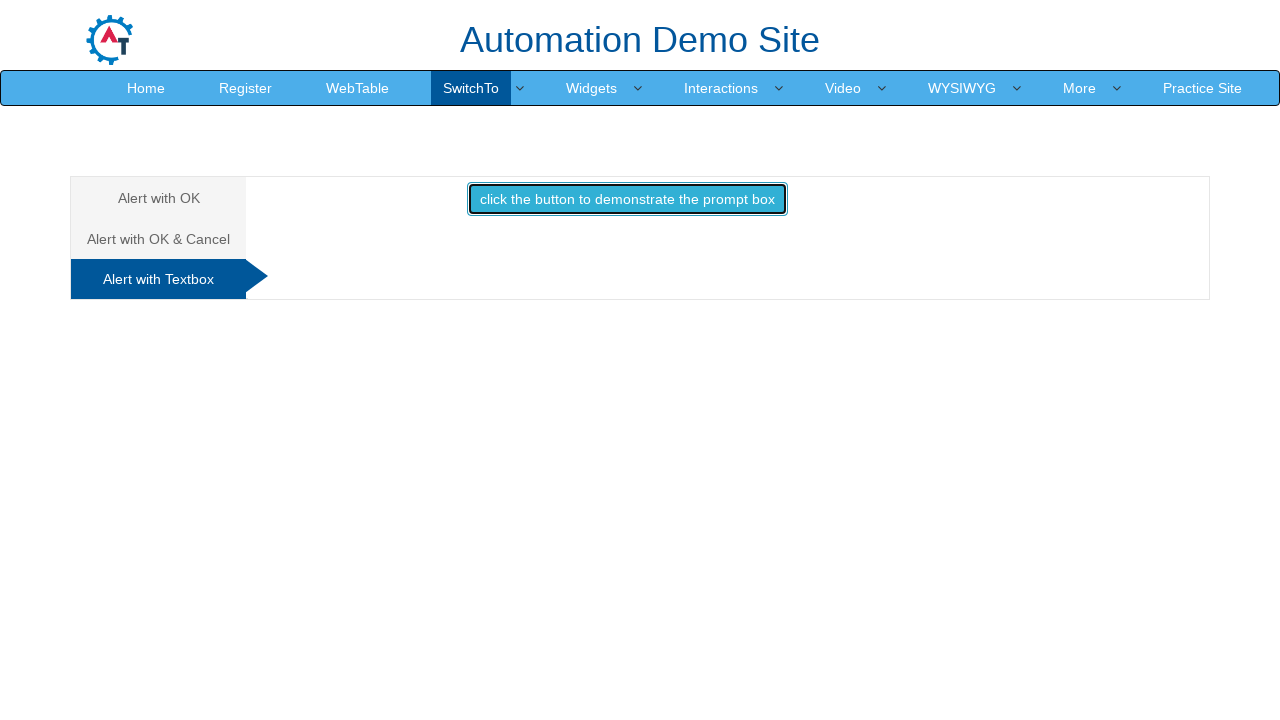

Entered text 'El patron del Ira Cartel' in prompt alert and accepted
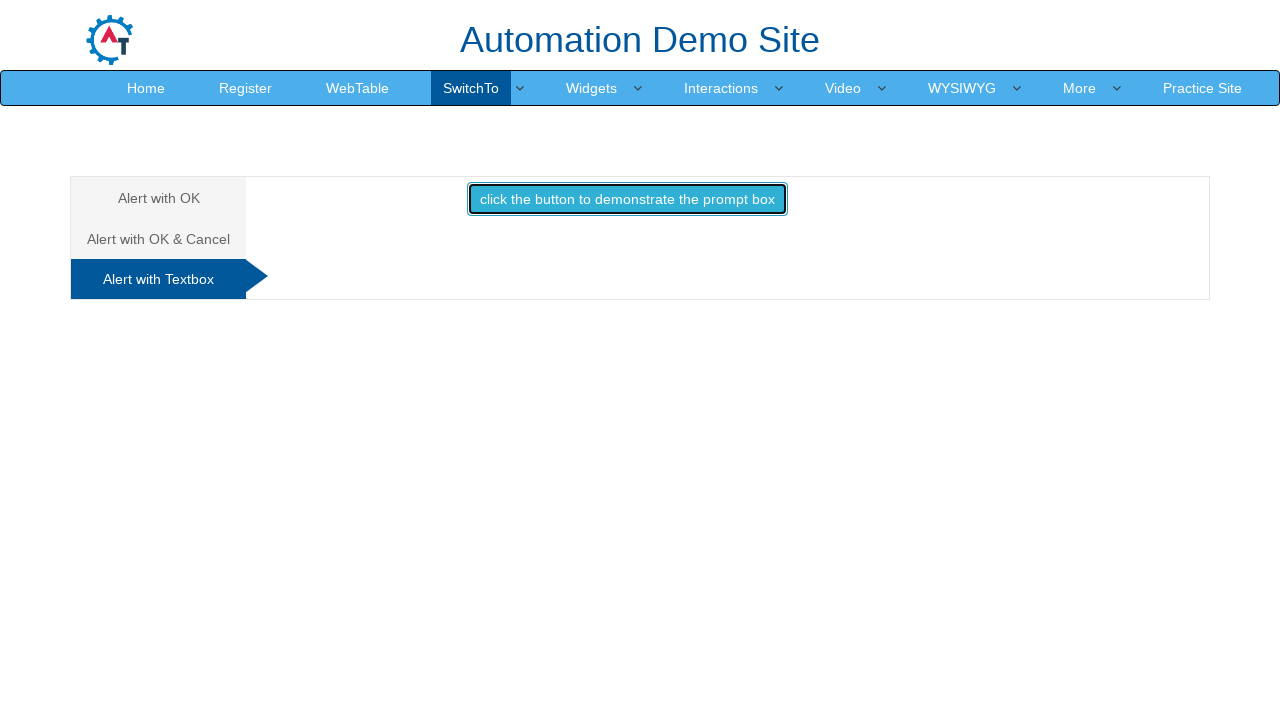

Clicked third alert tab again at (158, 279) on xpath=//ul[@class='nav nav-tabs nav-stacked']/li/a >> nth=2
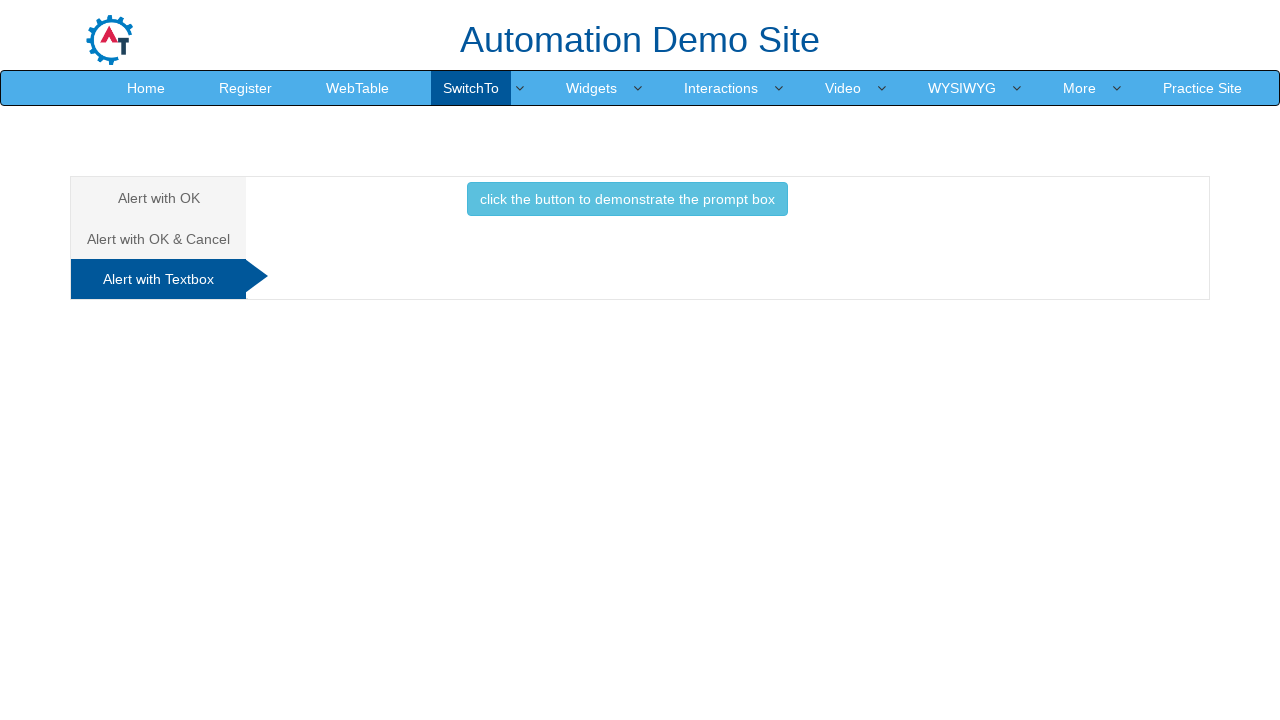

Clicked button to trigger prompt alert again at (627, 199) on xpath=//button[@onclick='promptbox()']
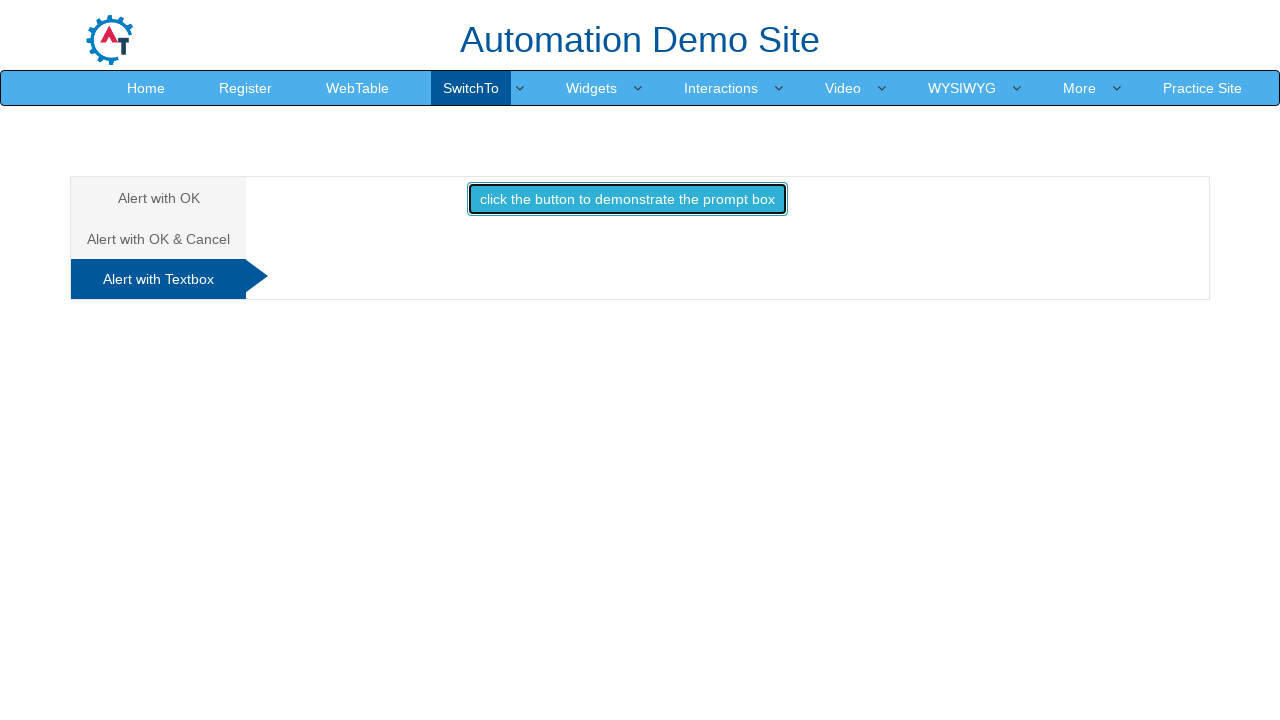

Entered text 'Livin la vida loca' in prompt alert and accepted
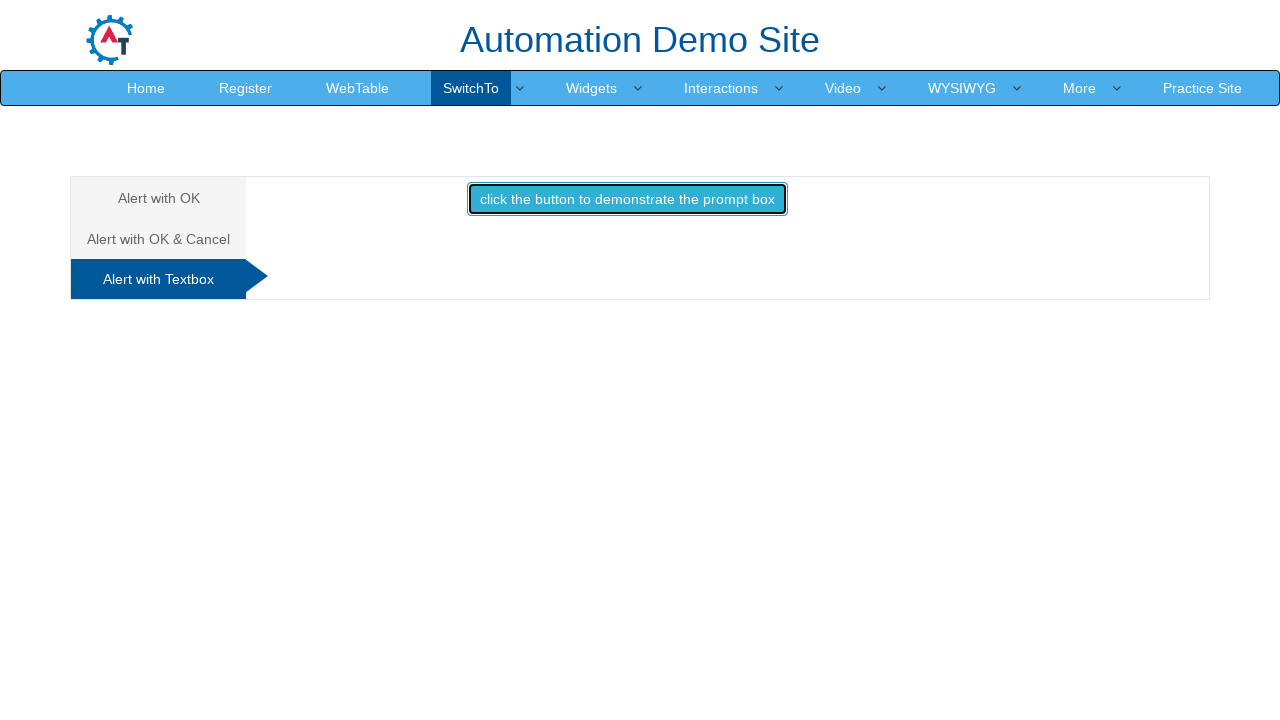

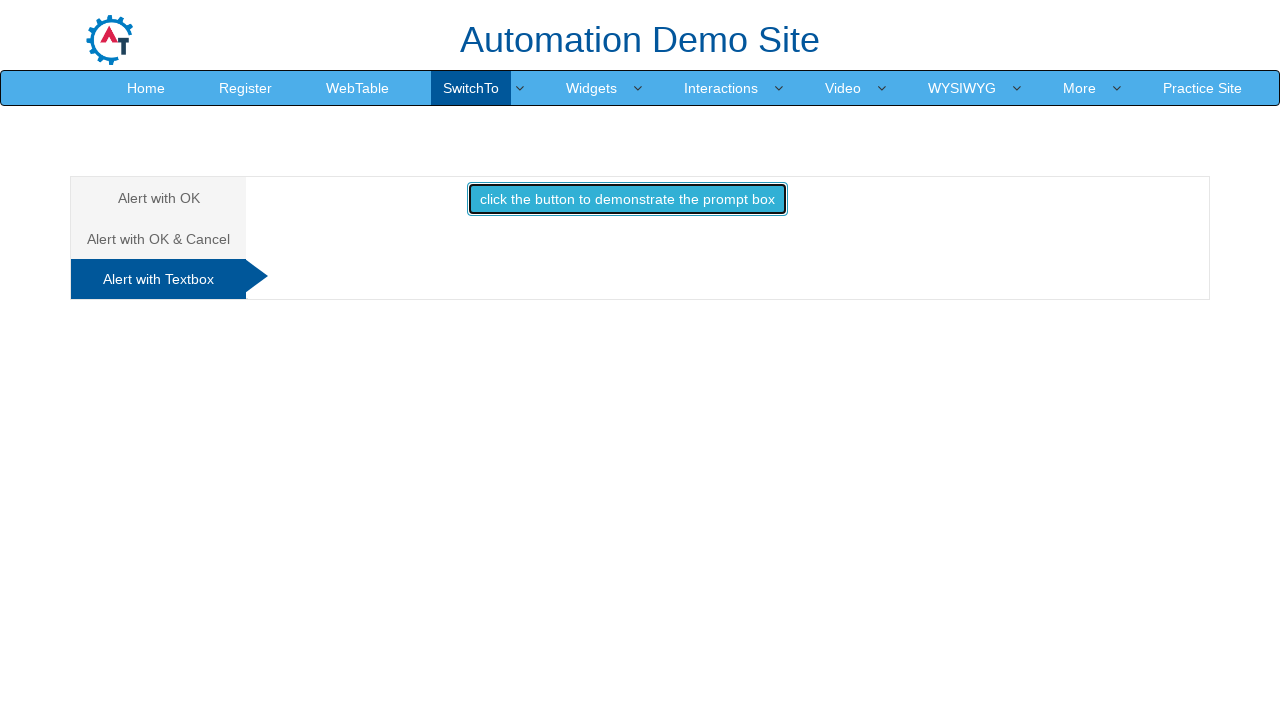